Tests a math quiz form by reading a value from the page, calculating a mathematical result (log of absolute value of 12*sin(x)), entering the answer, checking two checkboxes, and submitting the form

Starting URL: https://suninjuly.github.io/math.html

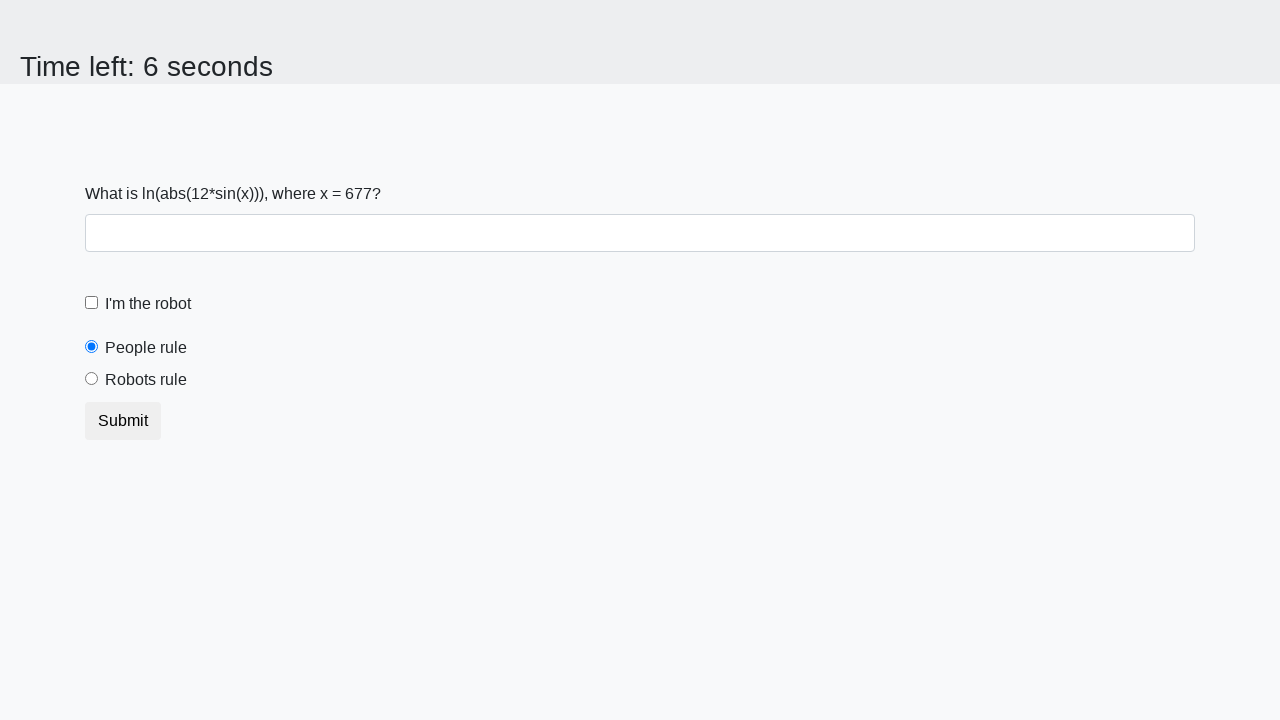

Read x value from span#input_value element
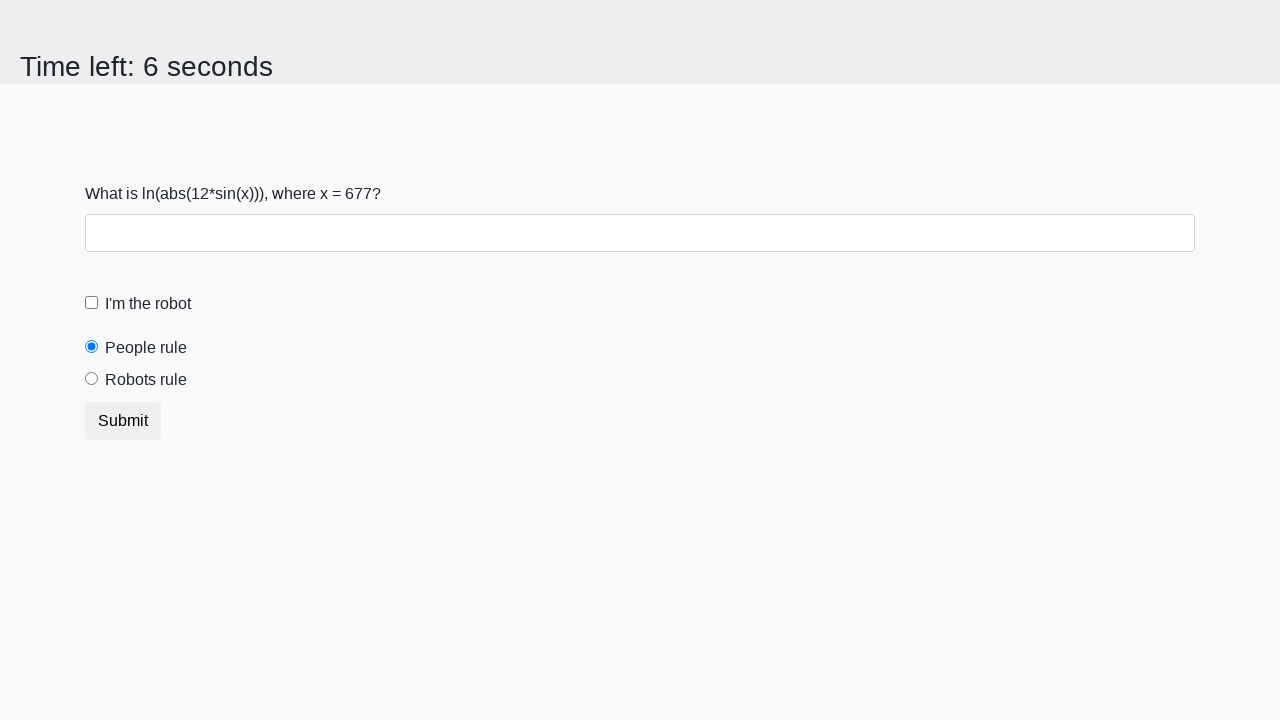

Calculated mathematical result: log(|12*sin(x)|)
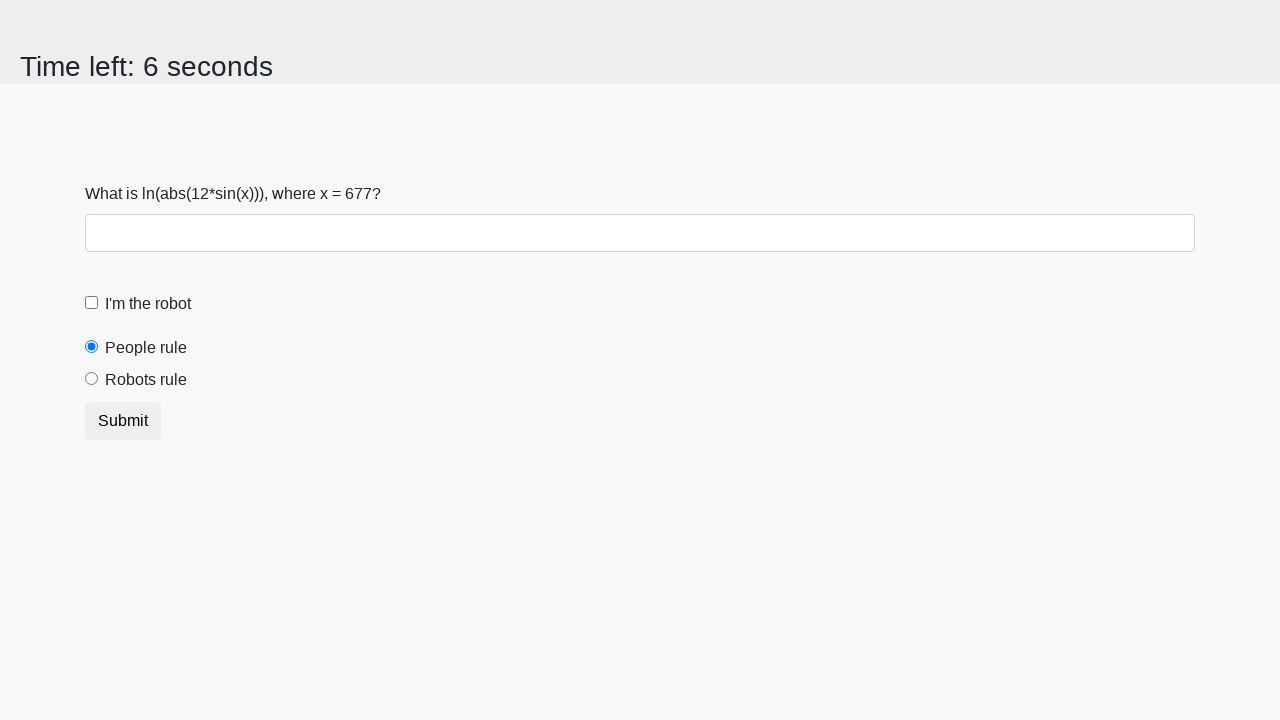

Entered calculated answer into #answer field on #answer
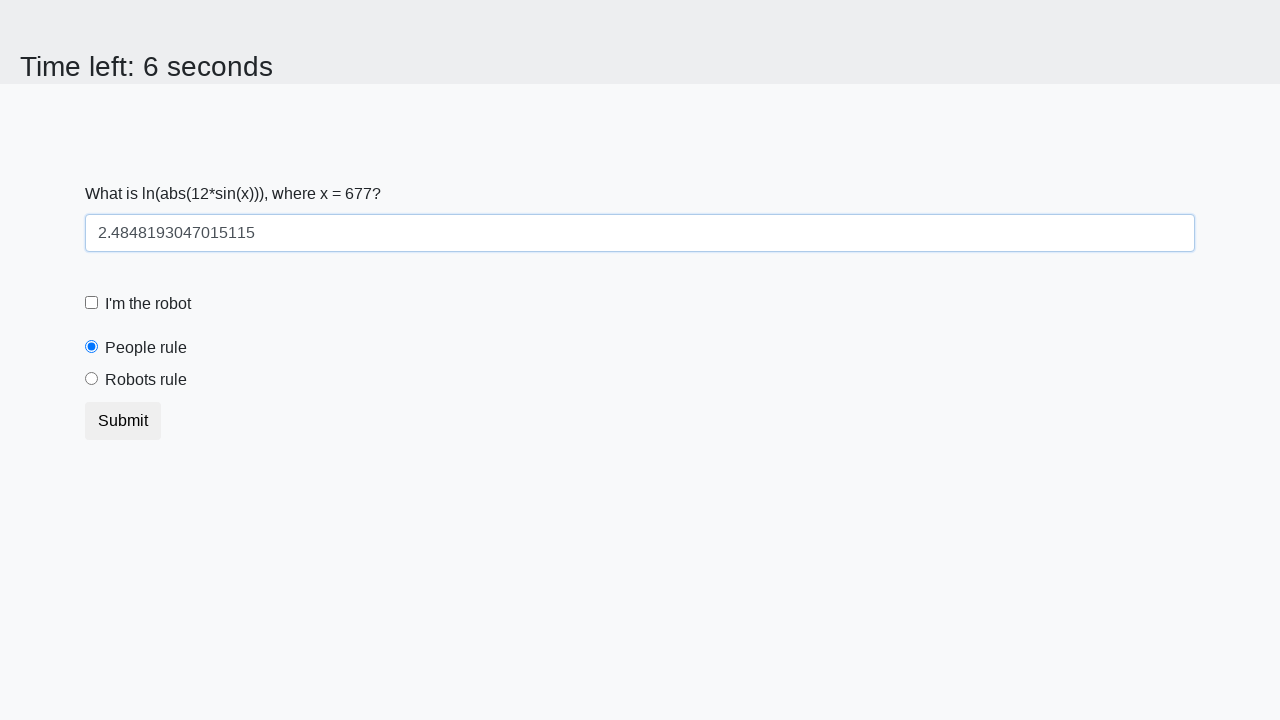

Clicked robot checkbox at (148, 304) on [for='robotCheckbox']
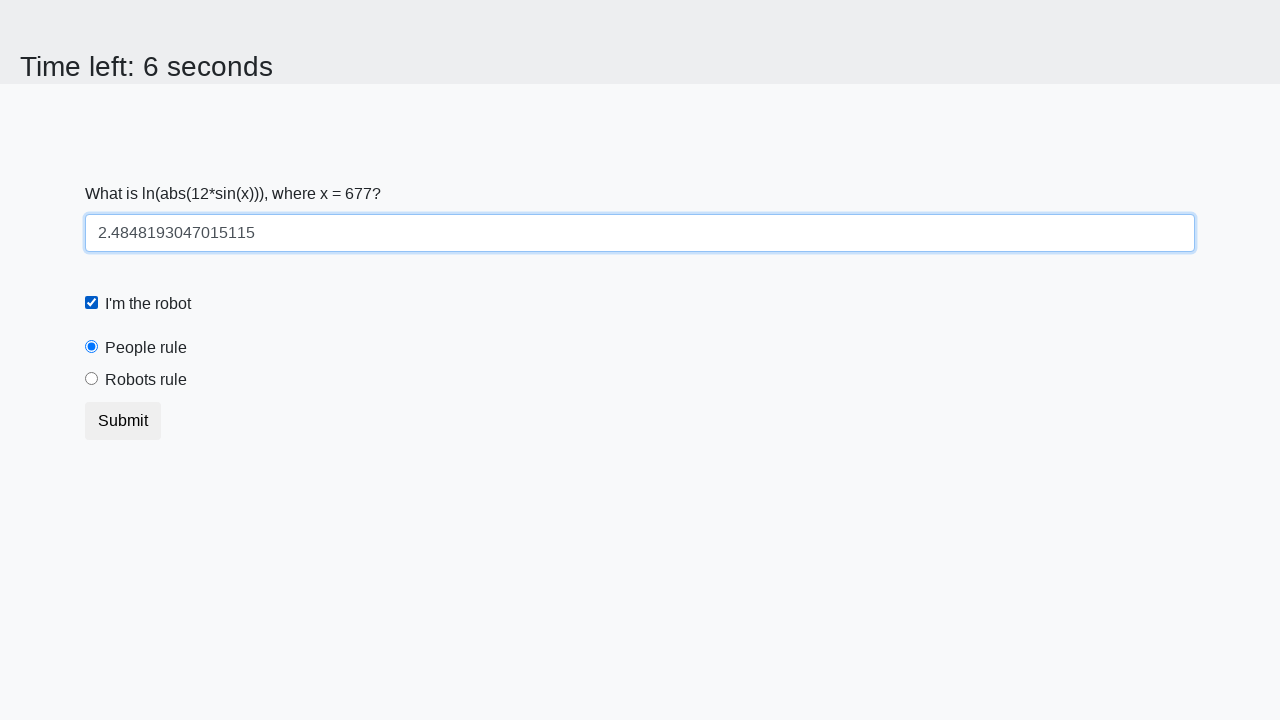

Clicked robots rule radio button at (146, 380) on [for='robotsRule']
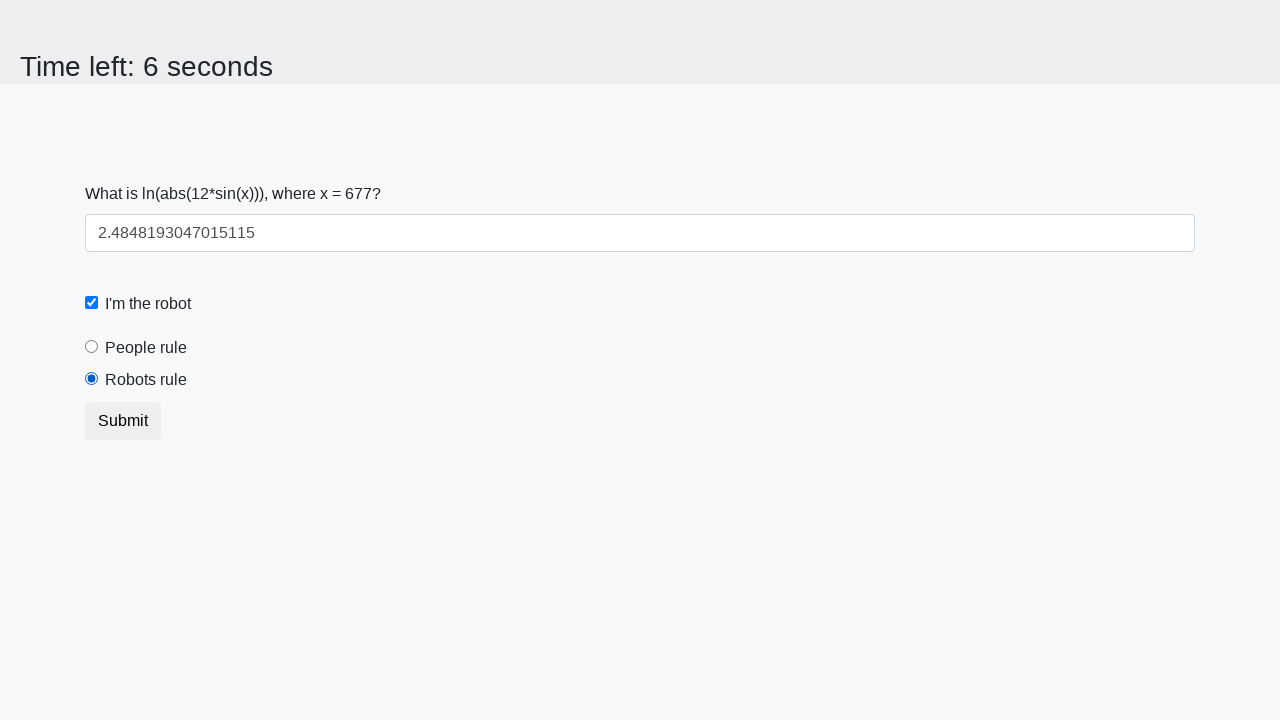

Clicked Submit button to submit the form at (123, 421) on xpath=//button[text()='Submit']
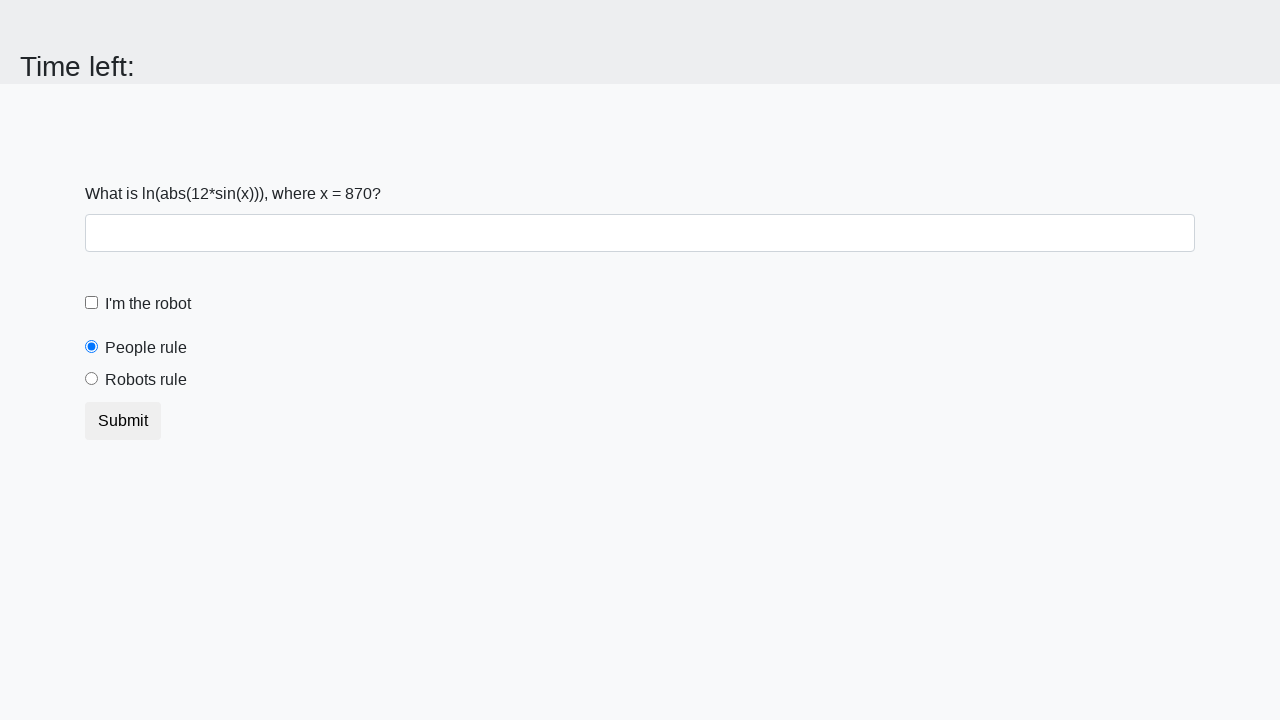

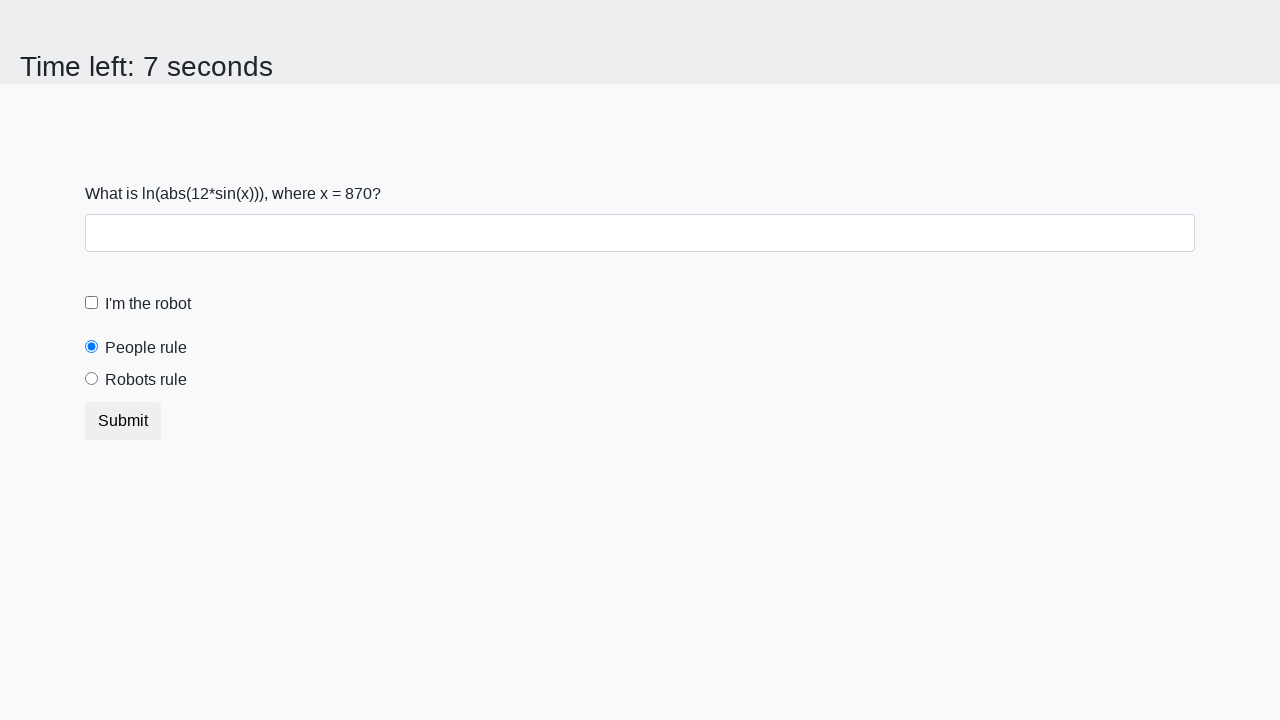